Tests filling a demo form field by entering a name using label locator

Starting URL: https://qavalidation.com/demo-form/

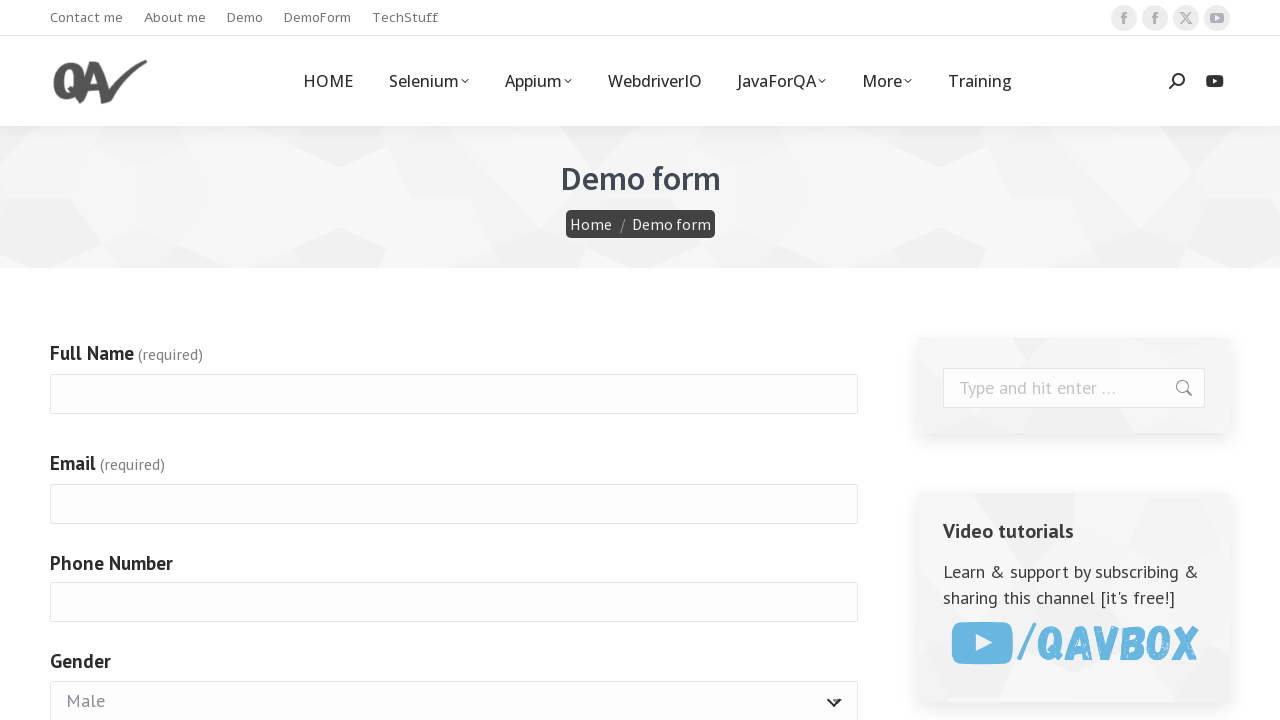

Navigated to demo form page
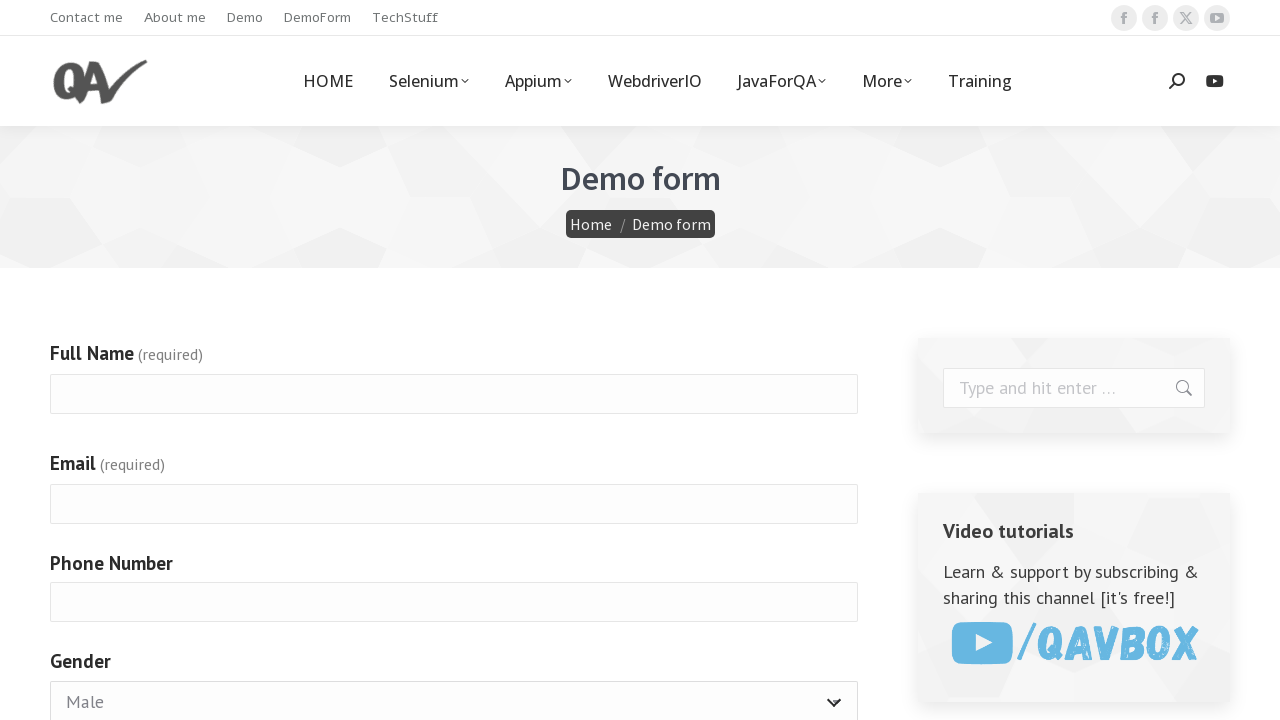

Filled Full Name field with 'Sarah Johnson' using label locator on internal:label="Full Name"i
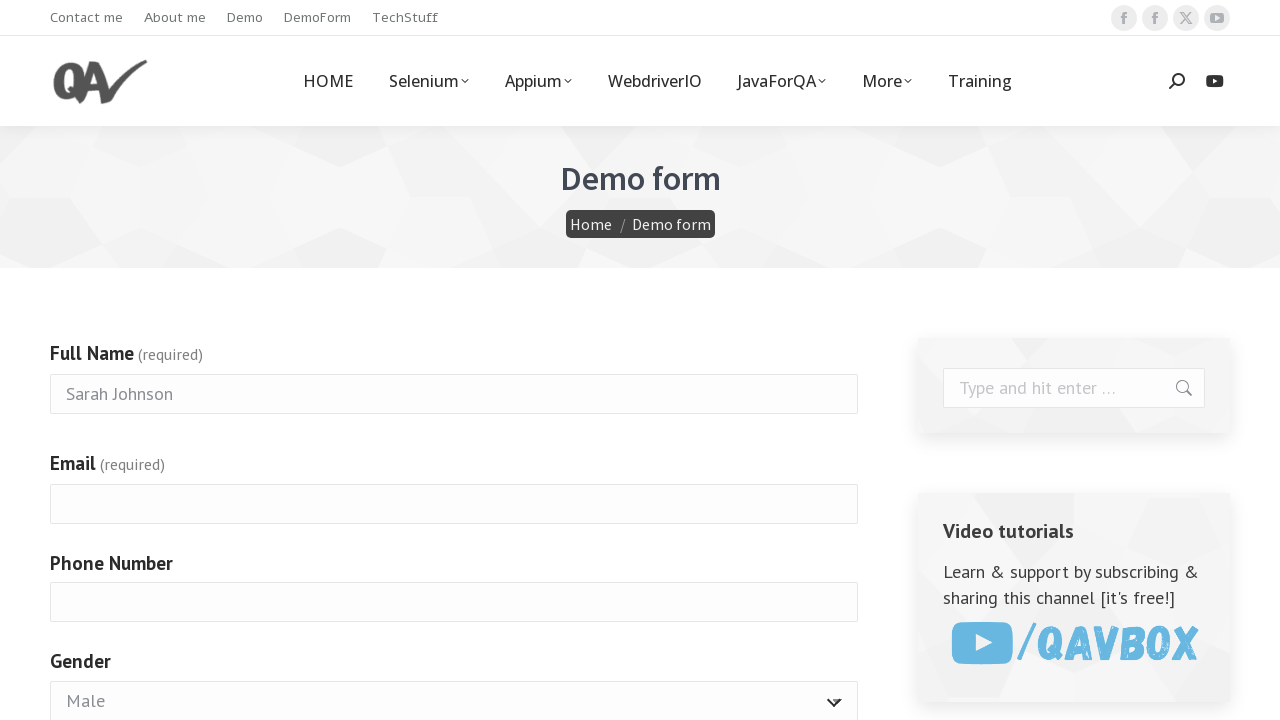

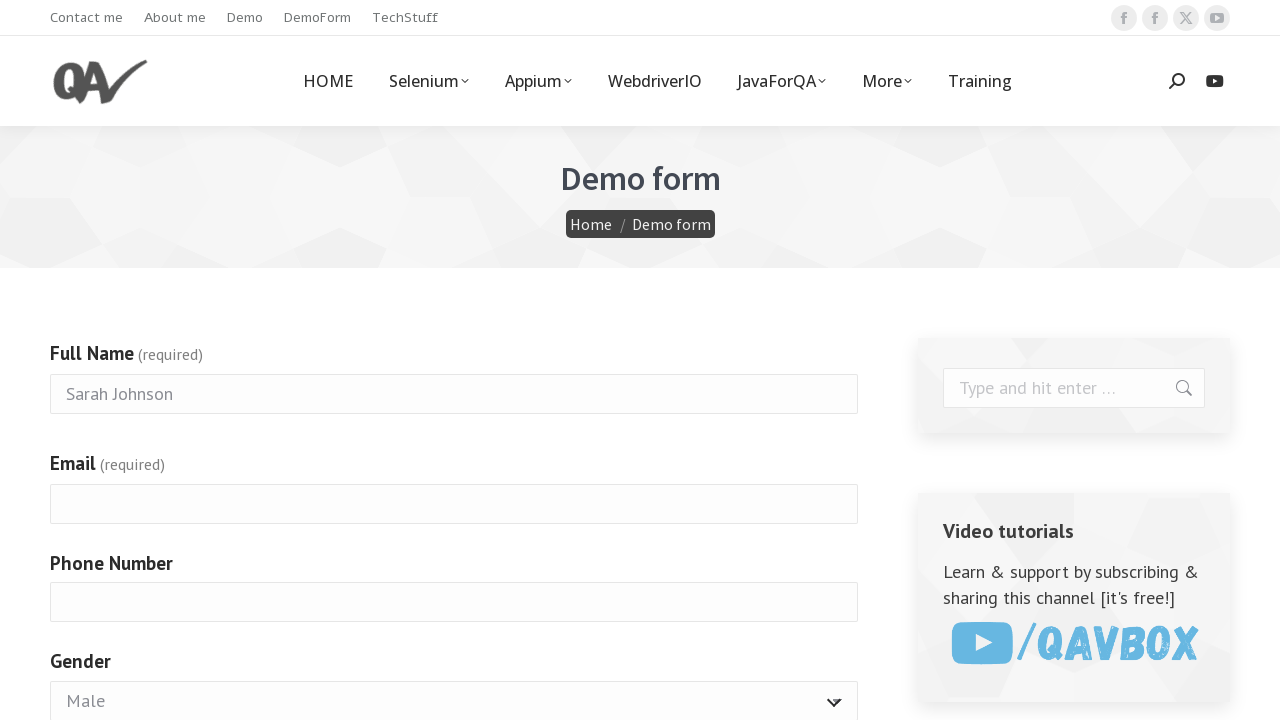